Tests selection behavior of radio buttons and checkboxes by clicking them and verifying their selected state

Starting URL: https://automationfc.github.io/basic-form/index.html

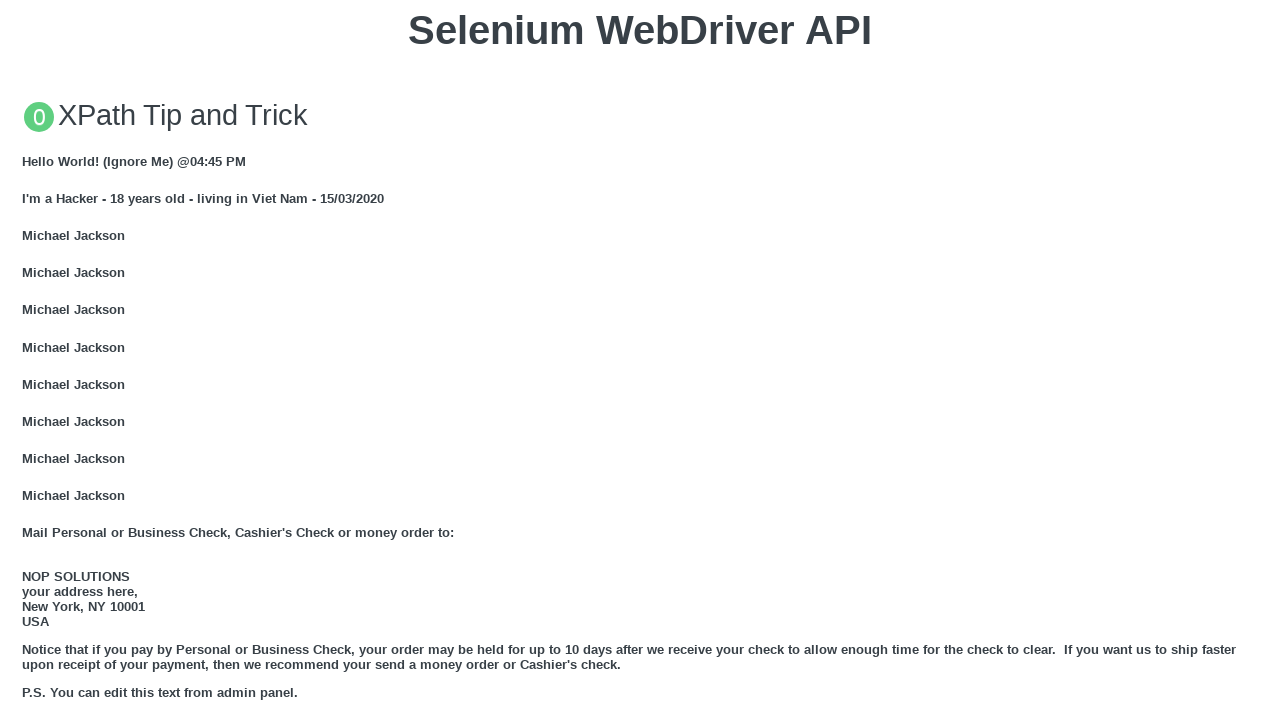

Clicked the 'Under 18' radio button at (28, 360) on input#under_18
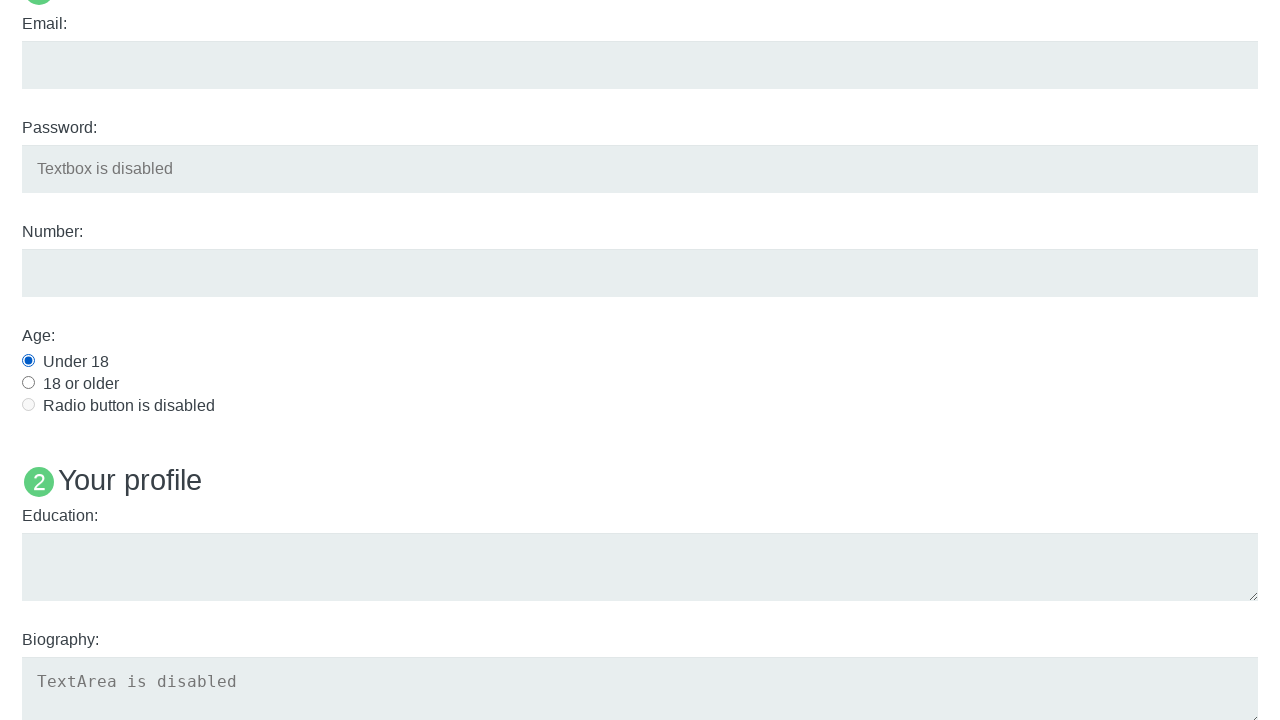

Clicked the Java checkbox to select it at (28, 361) on input#java
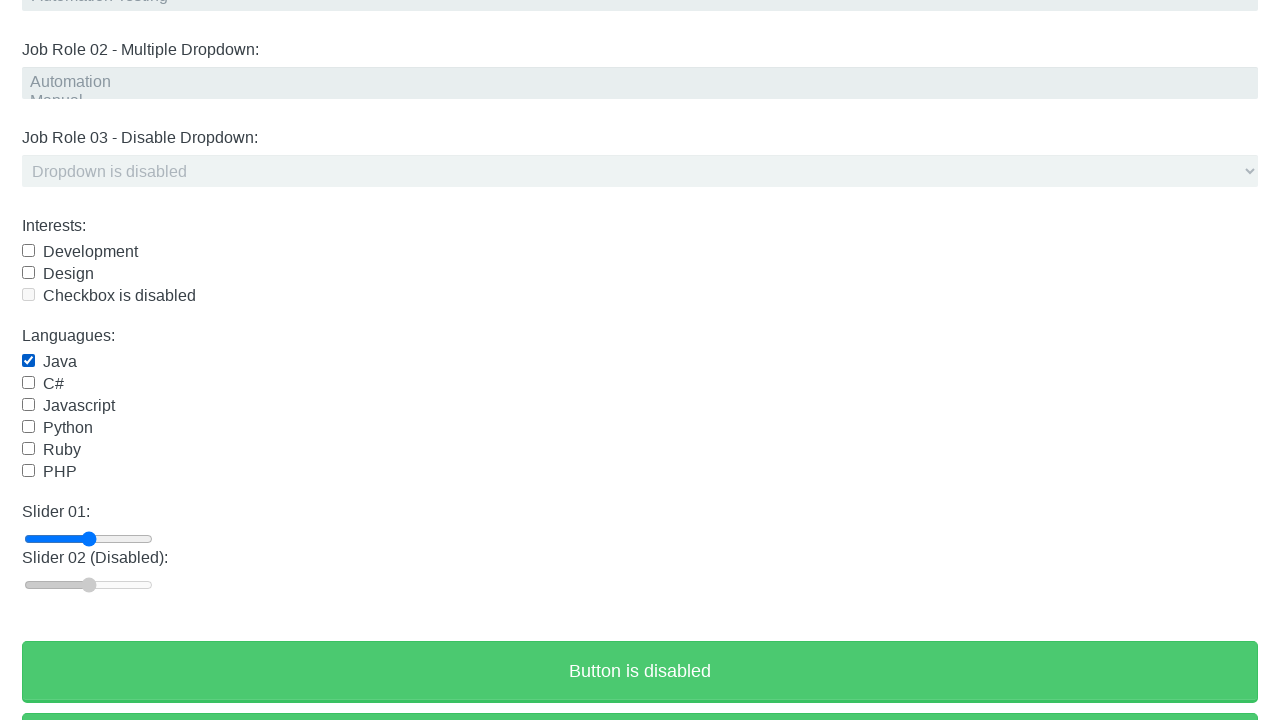

Clicked the Java checkbox again to deselect it at (28, 361) on input#java
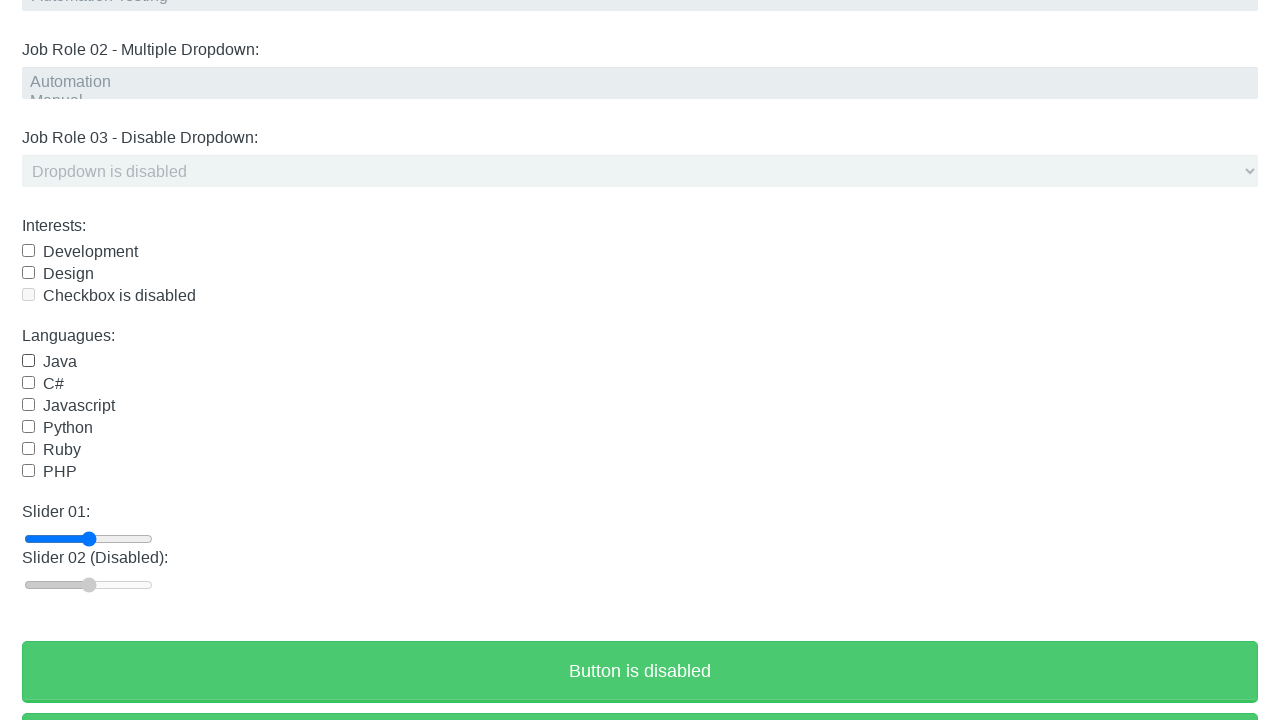

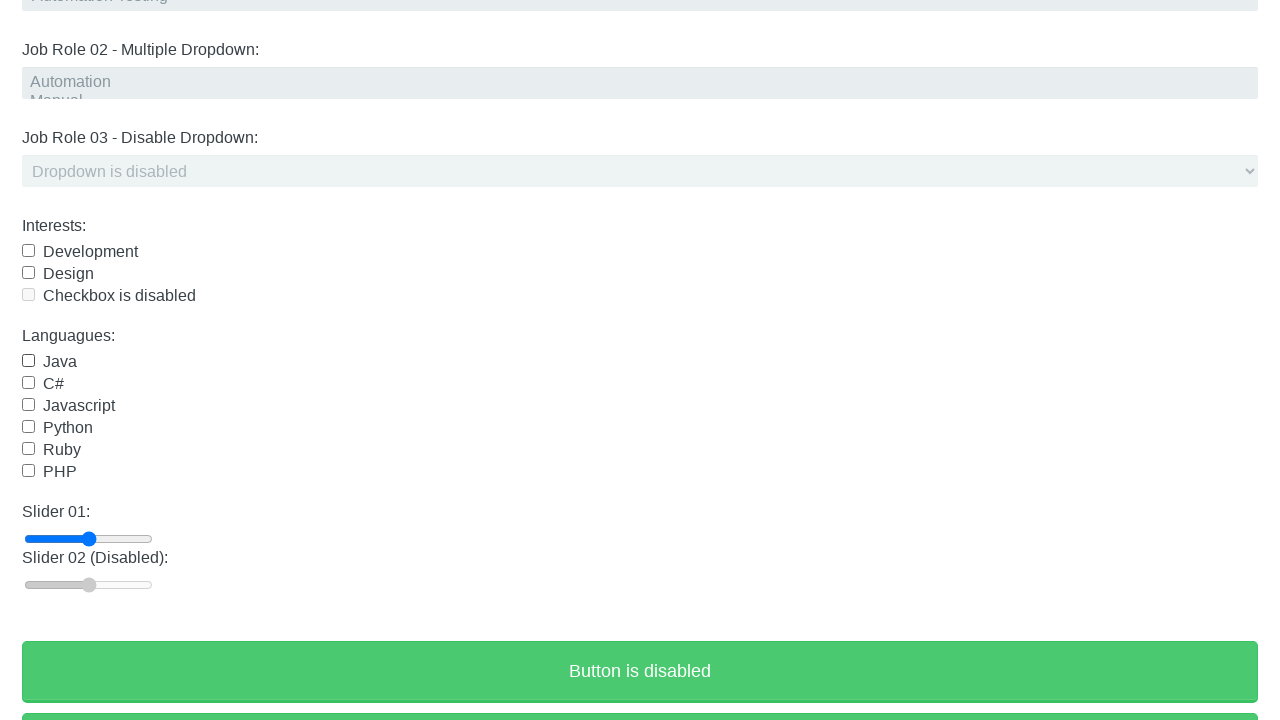